Tests right-click context menu functionality by right-clicking on a designated area, verifying the alert message, dismissing the alert, then clicking a link that opens in a new tab and verifying the content on the new page.

Starting URL: https://the-internet.herokuapp.com/context_menu

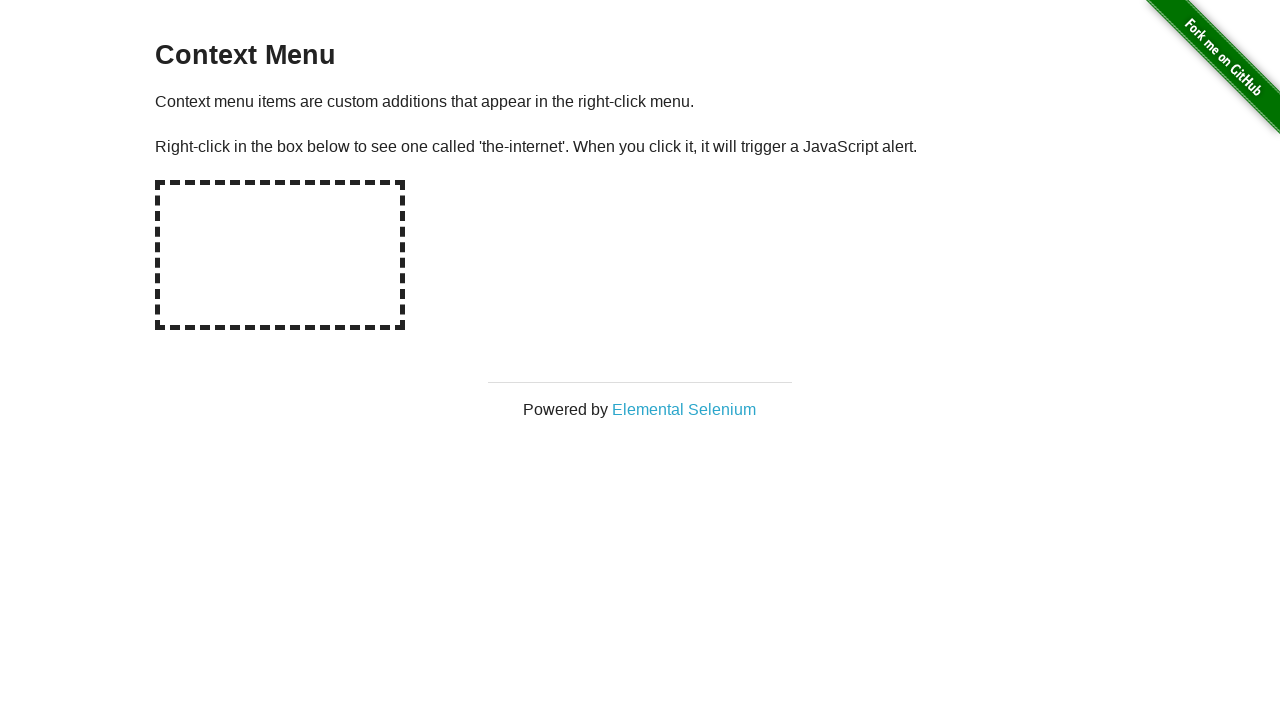

Right-clicked on hot-spot area to trigger context menu at (280, 255) on #hot-spot
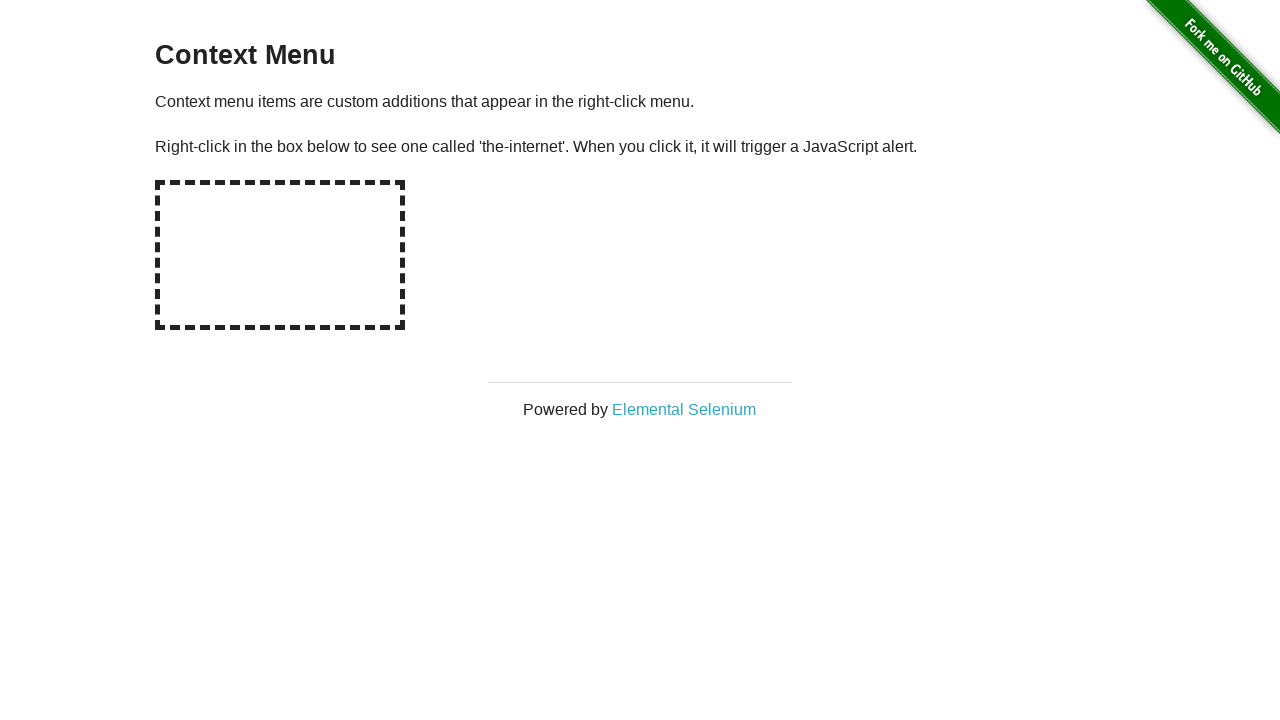

Set up dialog handler to capture alert message
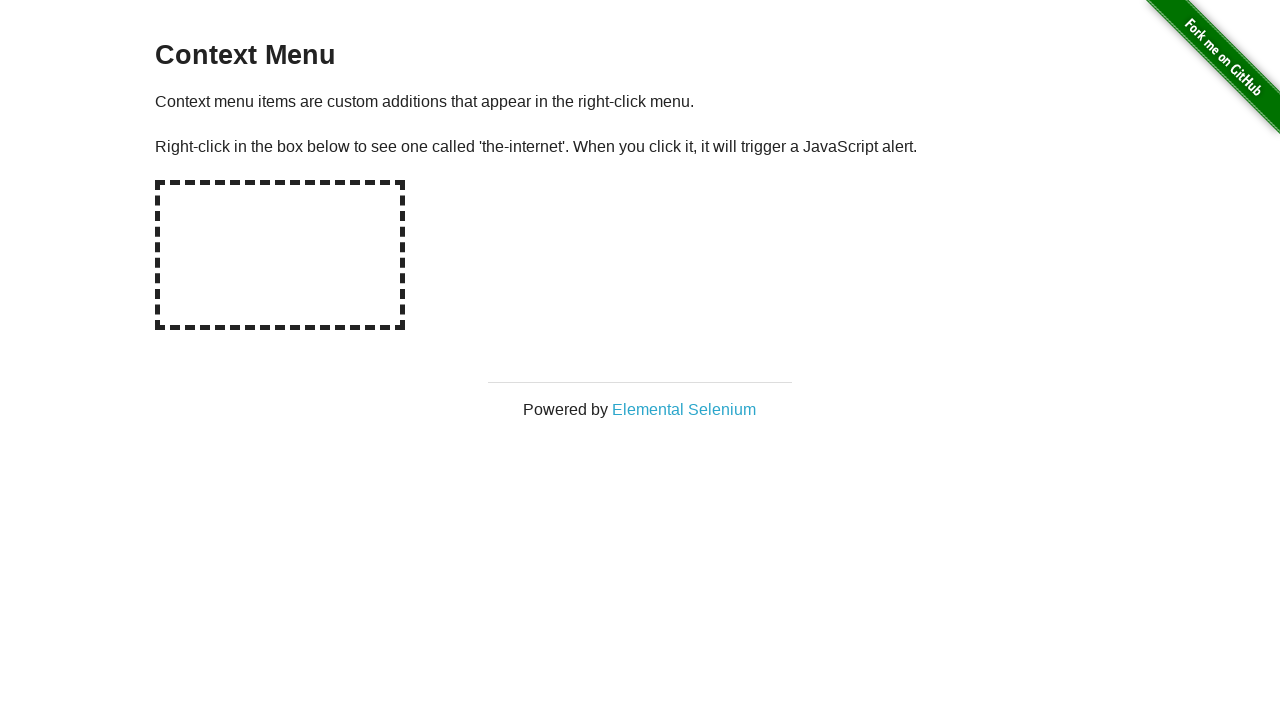

Right-clicked on hot-spot again to trigger alert with handler active at (280, 255) on #hot-spot
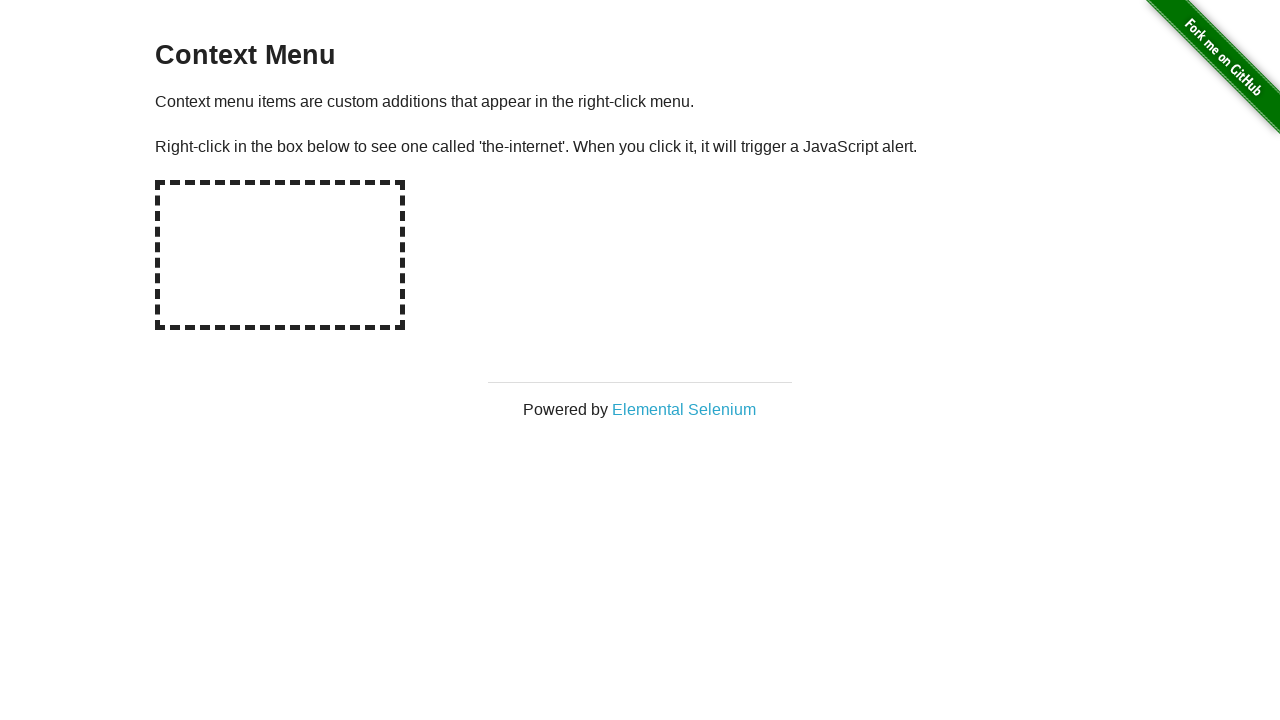

Waited for alert dialog to be processed
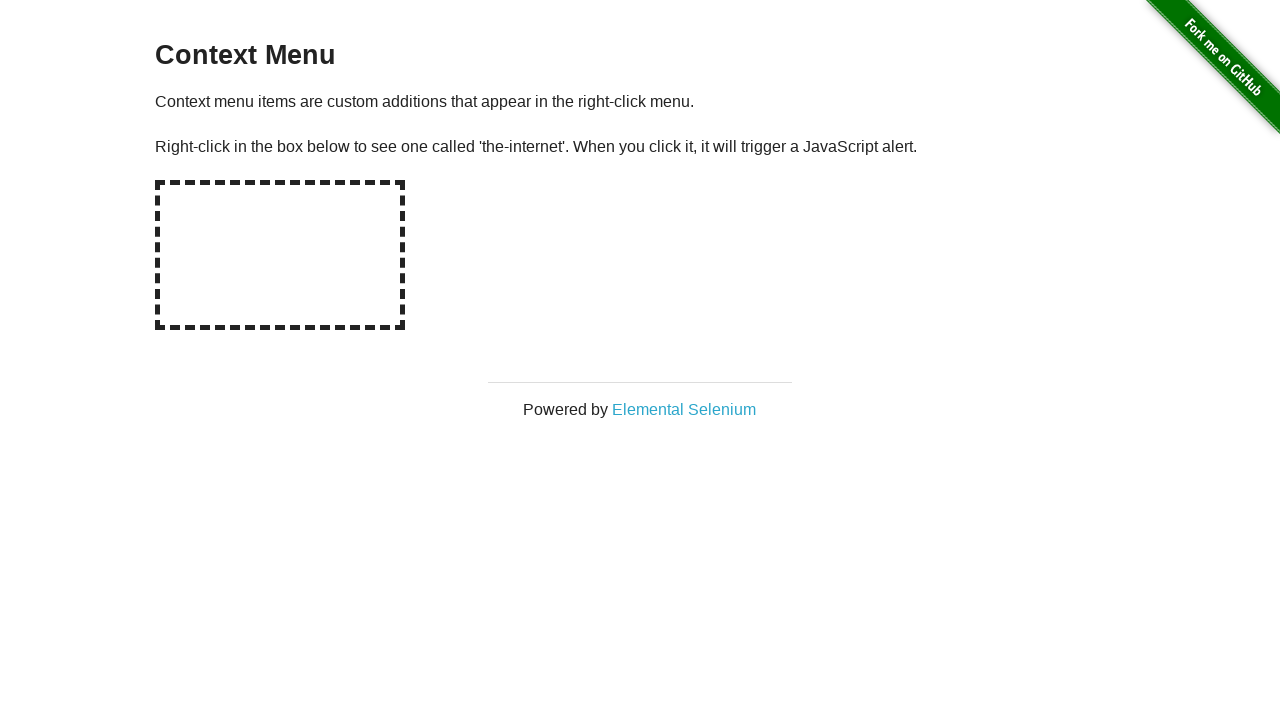

Verified alert message: 'You selected a context menu'
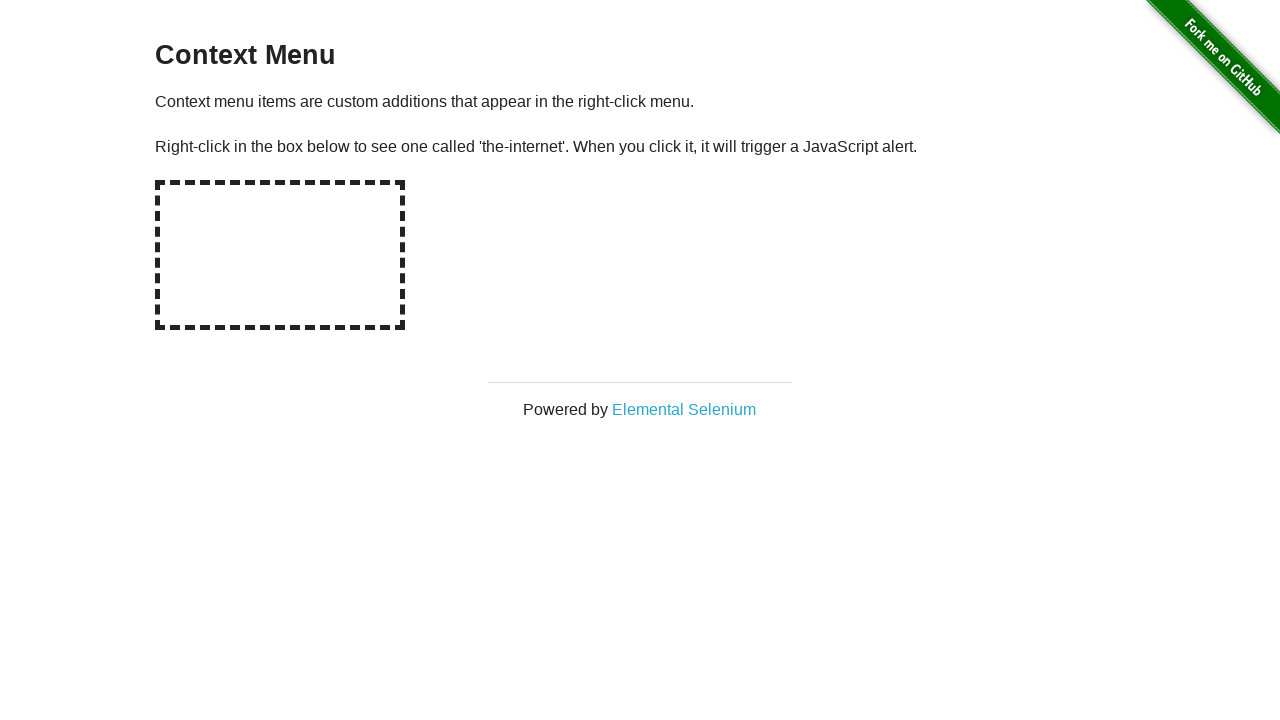

Clicked on 'Elemental Selenium' link to open in new tab at (684, 409) on text=Elemental Selenium
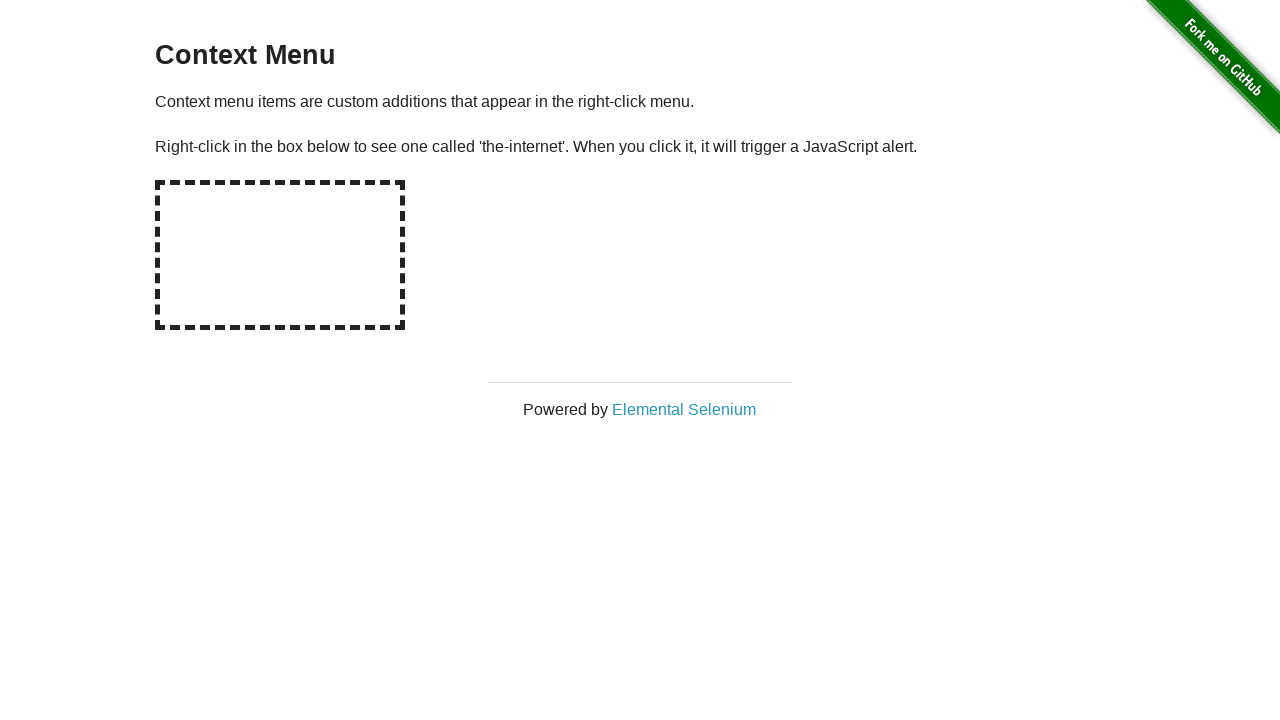

New page loaded and ready
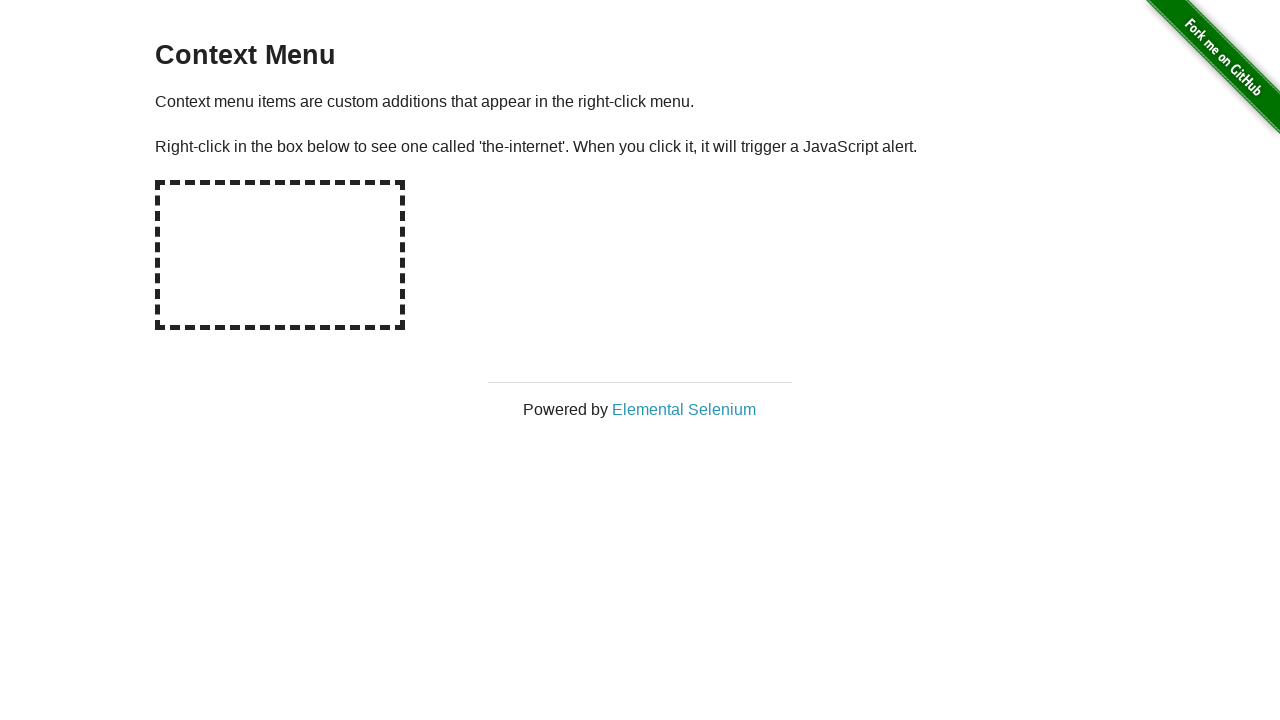

Verified h1 text contains 'Elemental Selenium' on new page
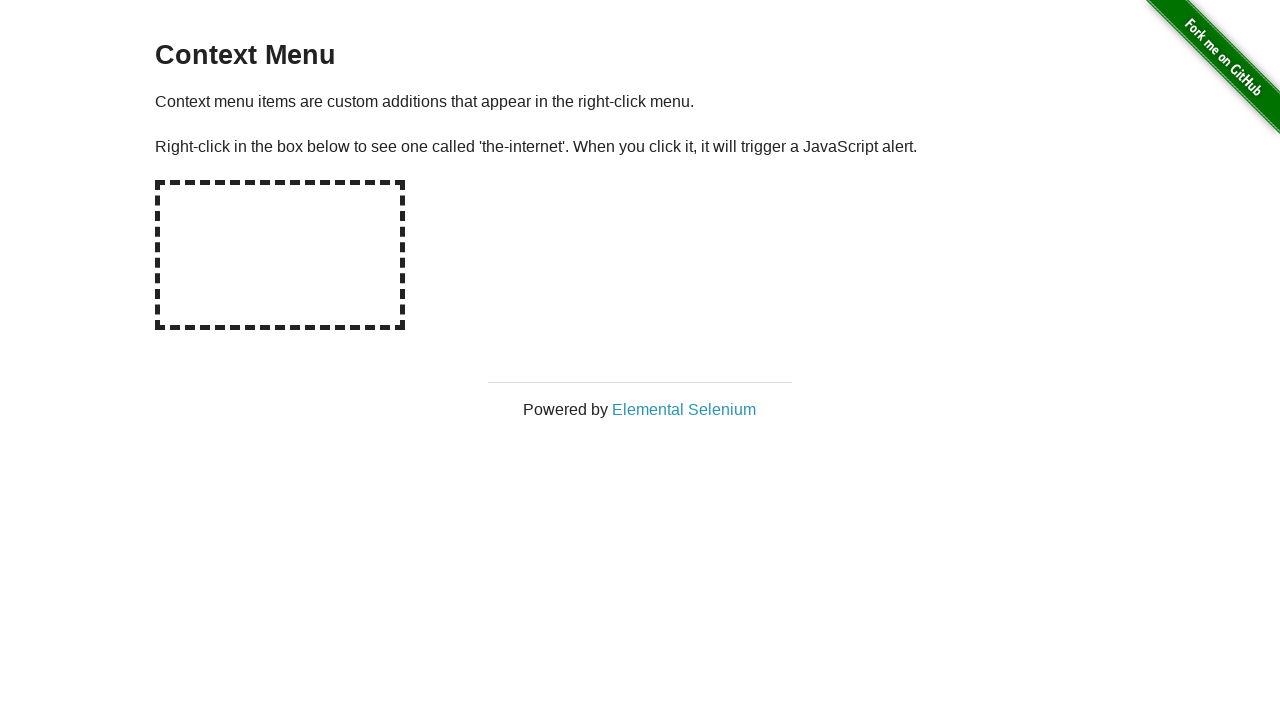

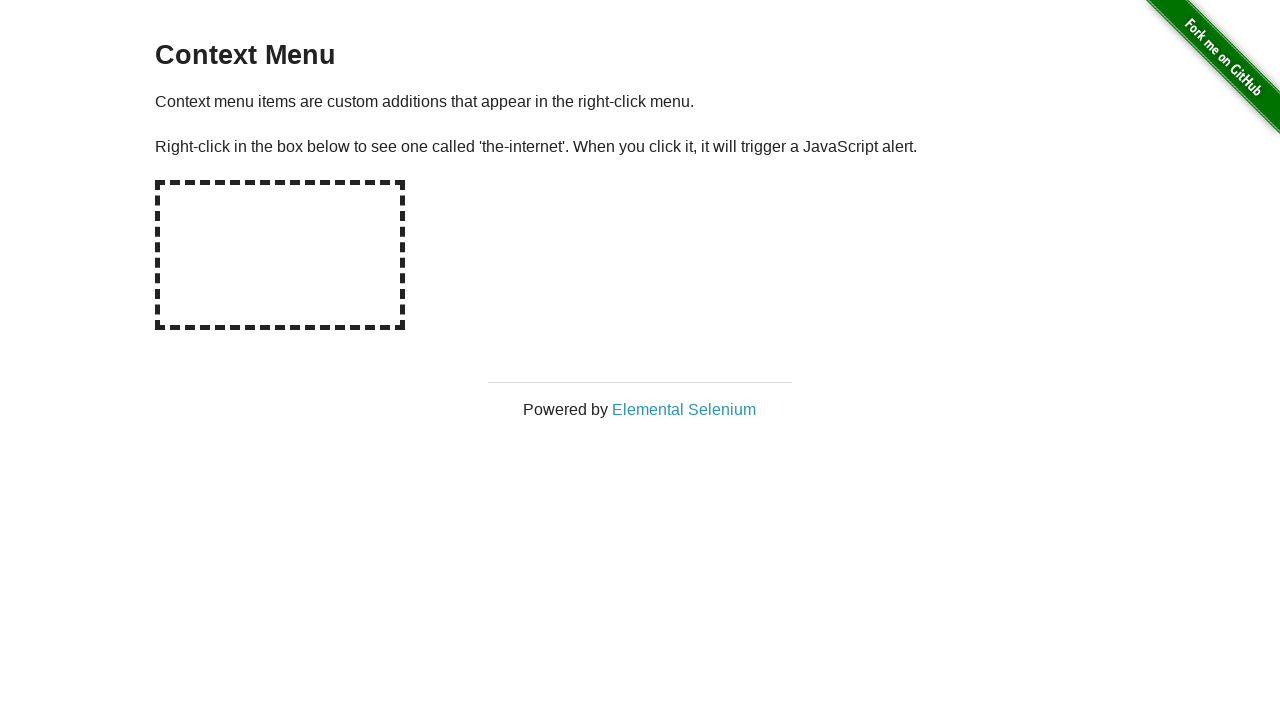